Tests drag and drop functionality by dragging column A to column B and verifying the result

Starting URL: https://the-internet.herokuapp.com/drag_and_drop

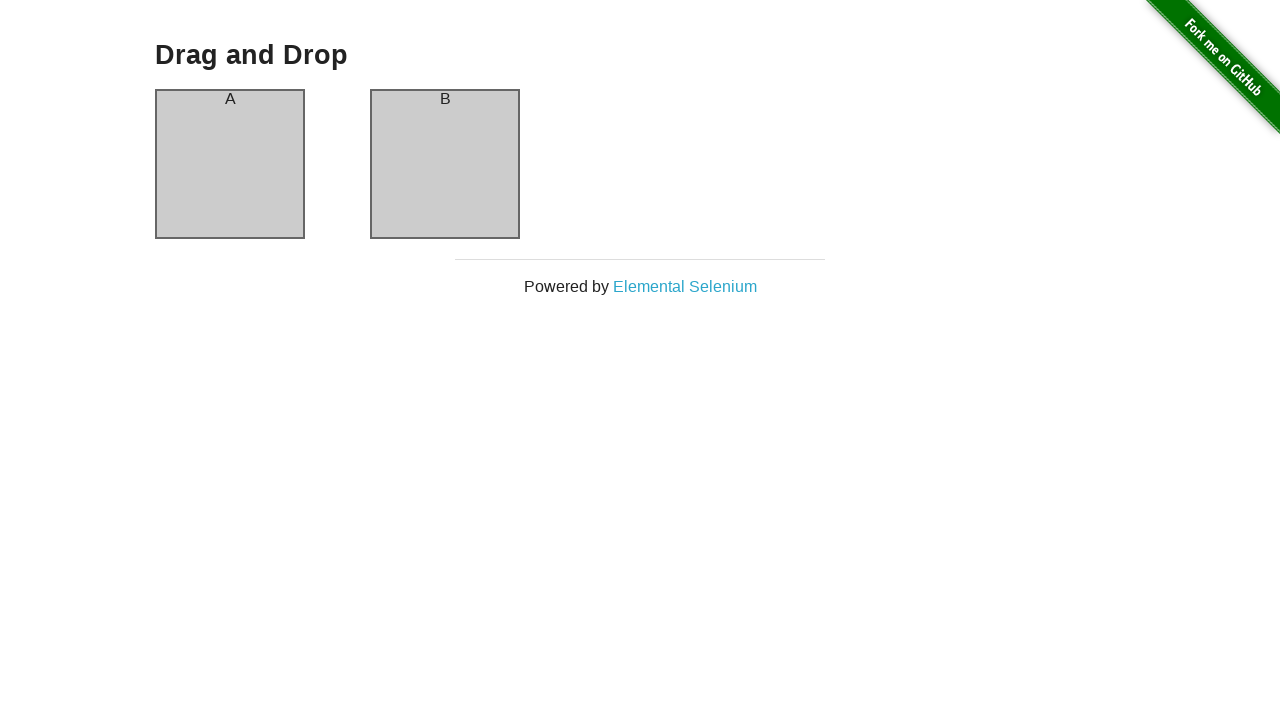

Located column A element
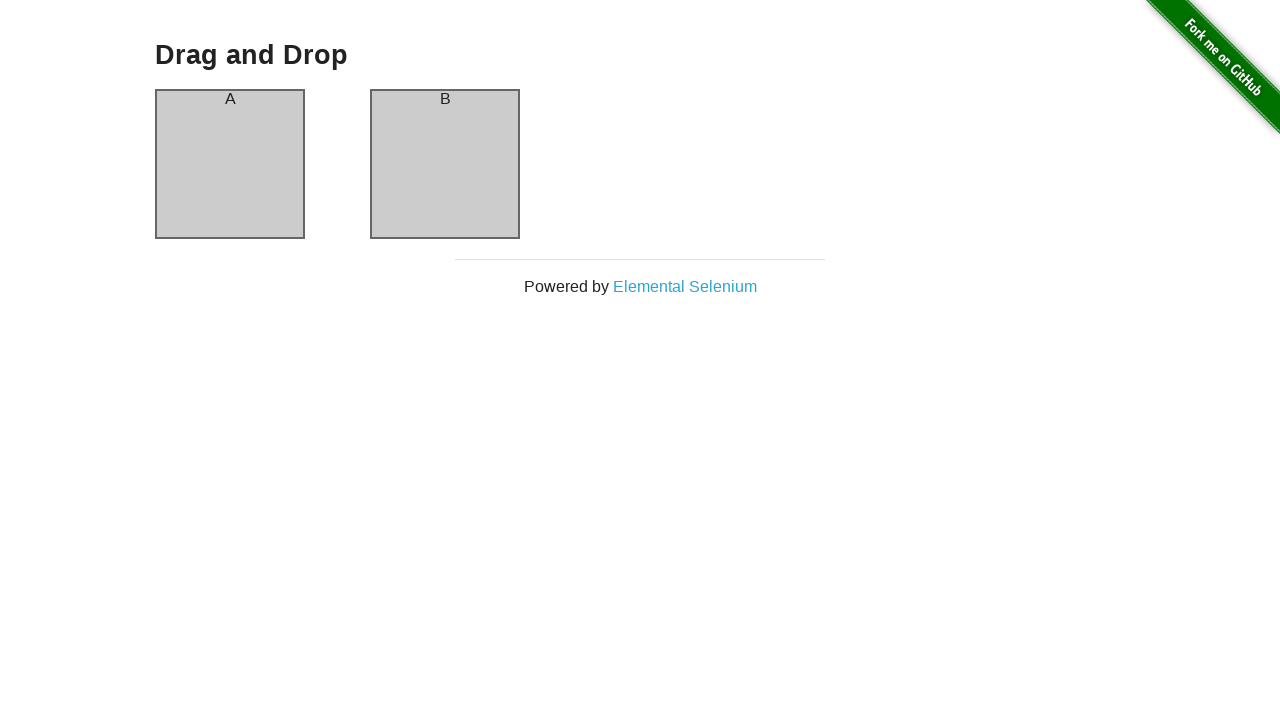

Located column B element
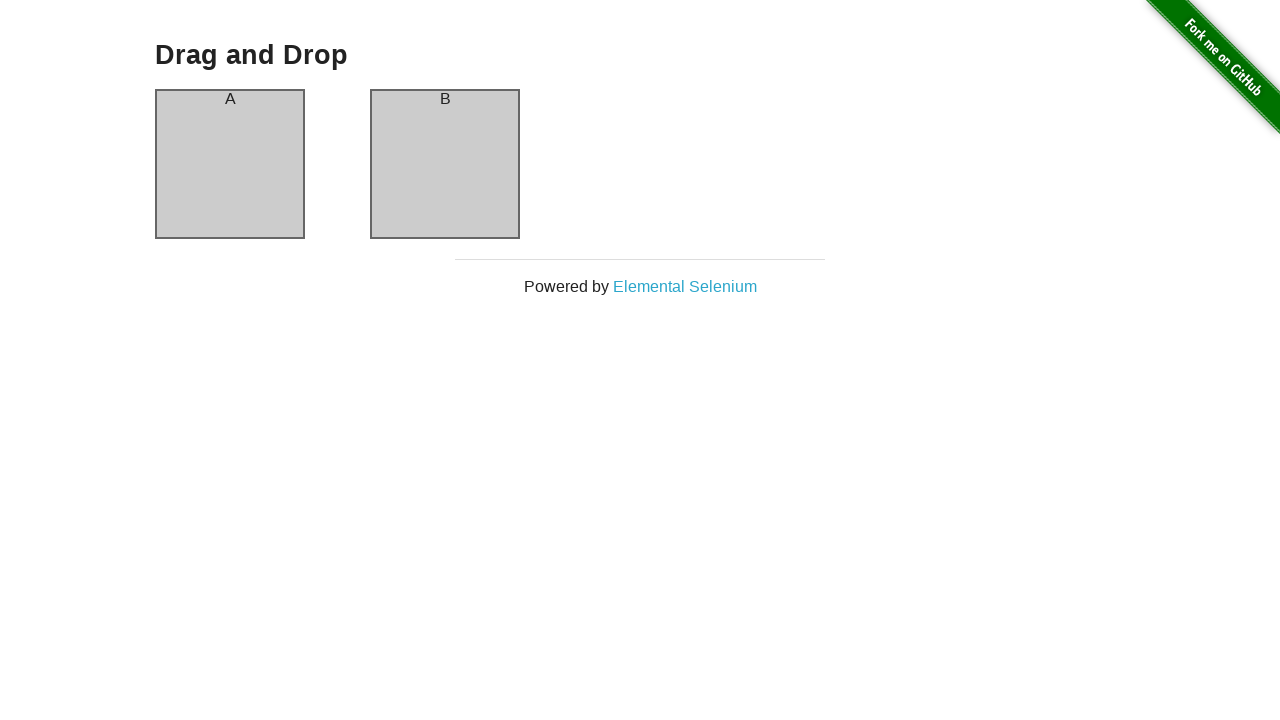

Dragged column A to column B at (445, 164)
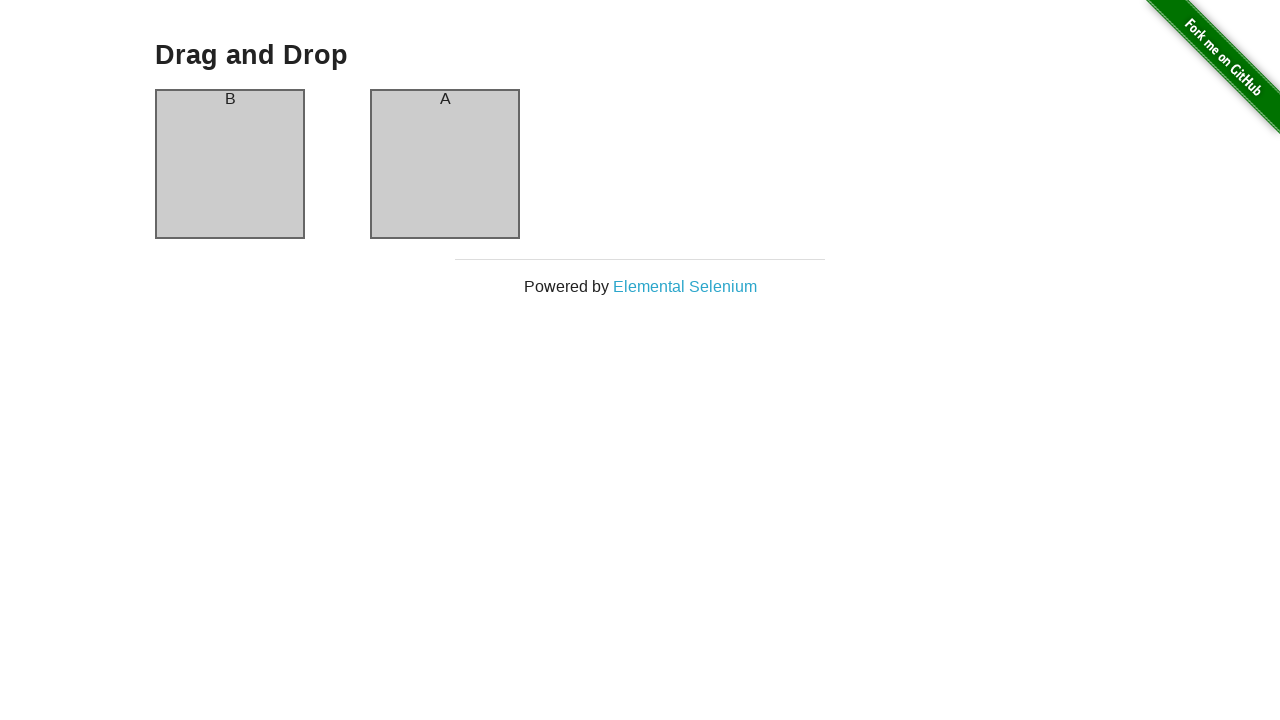

Verified that column B now contains 'A' after drag and drop
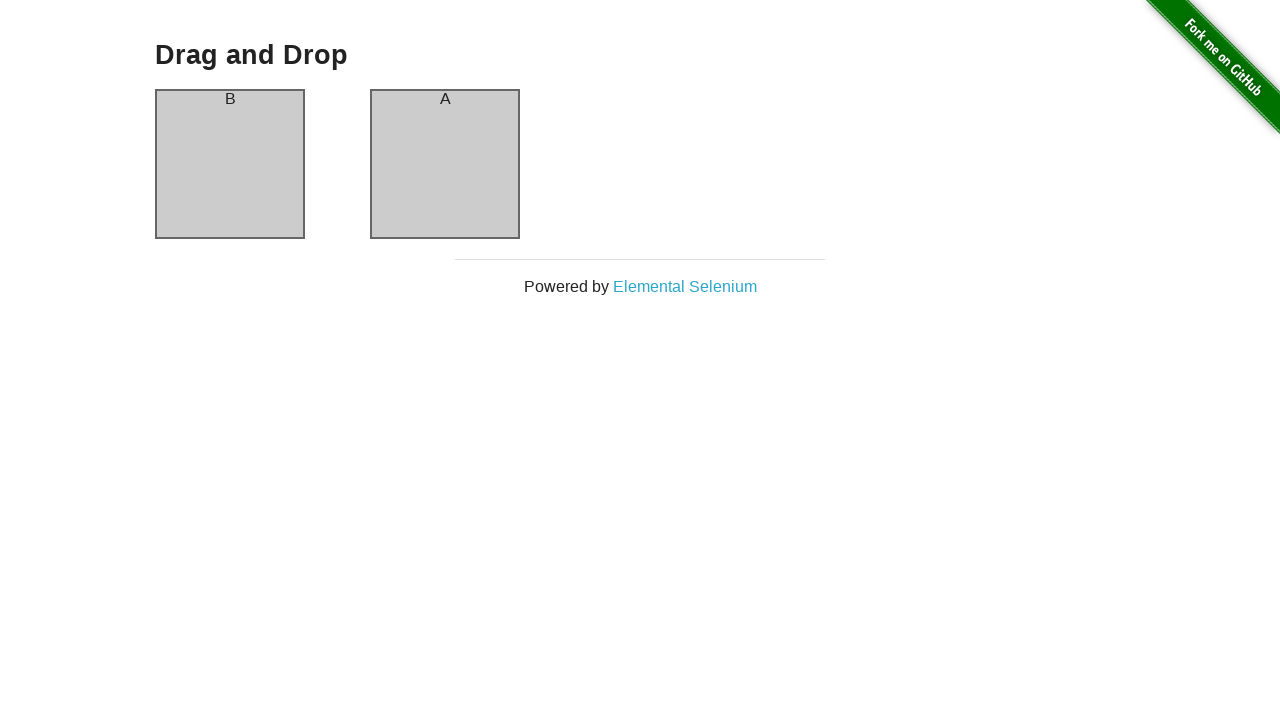

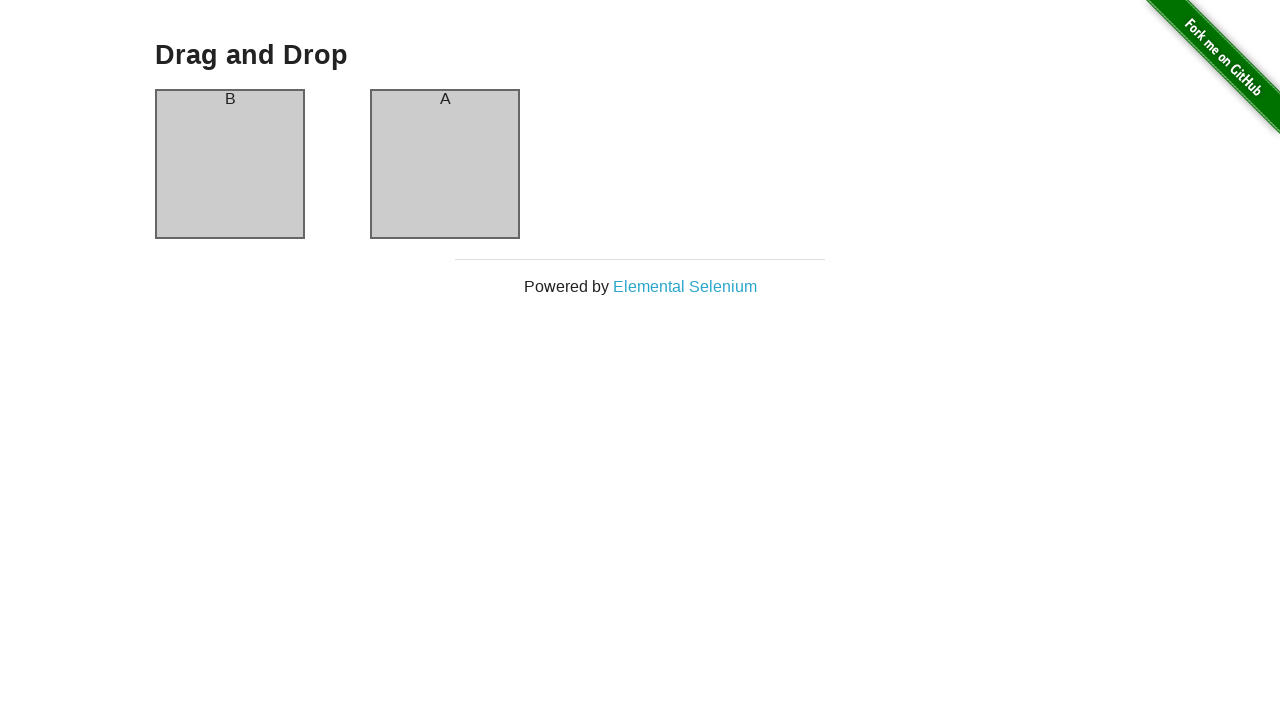